Tests JavaScript prompt dialog by clicking a button, entering text, and accepting the prompt

Starting URL: https://keybooks.ro/events_calendar/

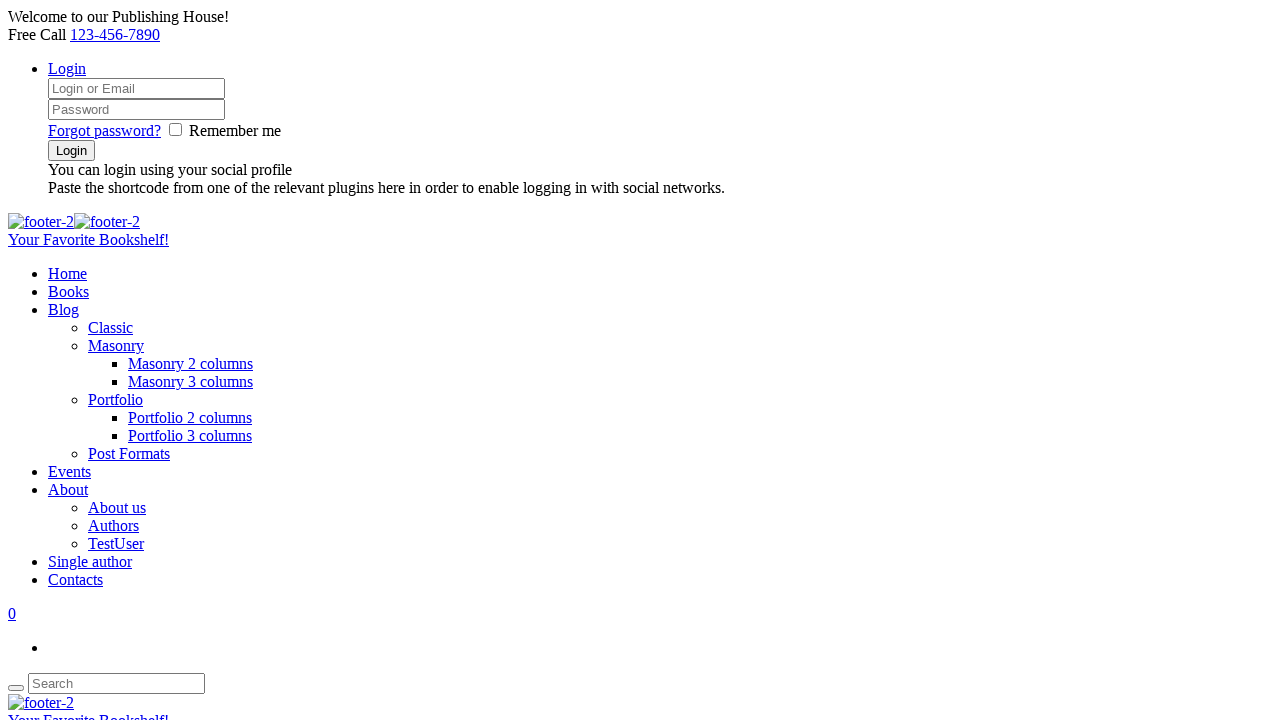

Set up dialog handler to accept prompt with 'Harry Potter'
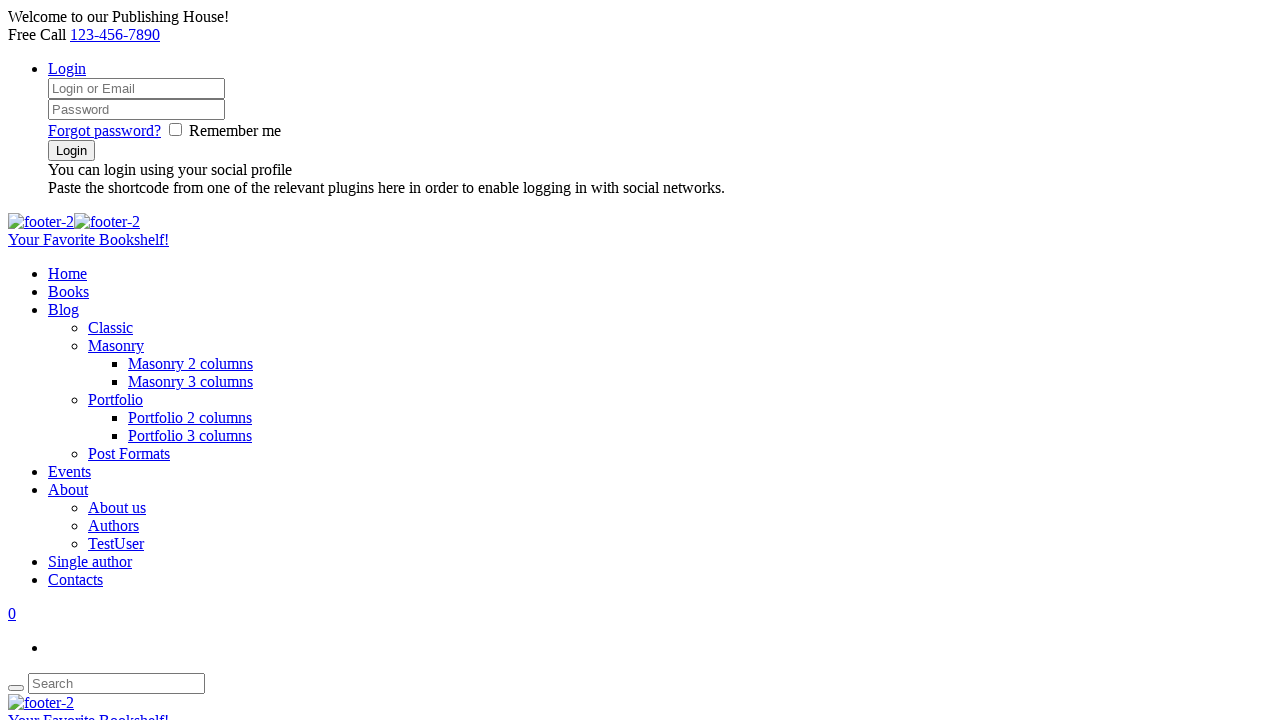

Clicked prompt button to trigger JavaScript prompt dialog at (144, 360) on div[id='promptBtn']>button
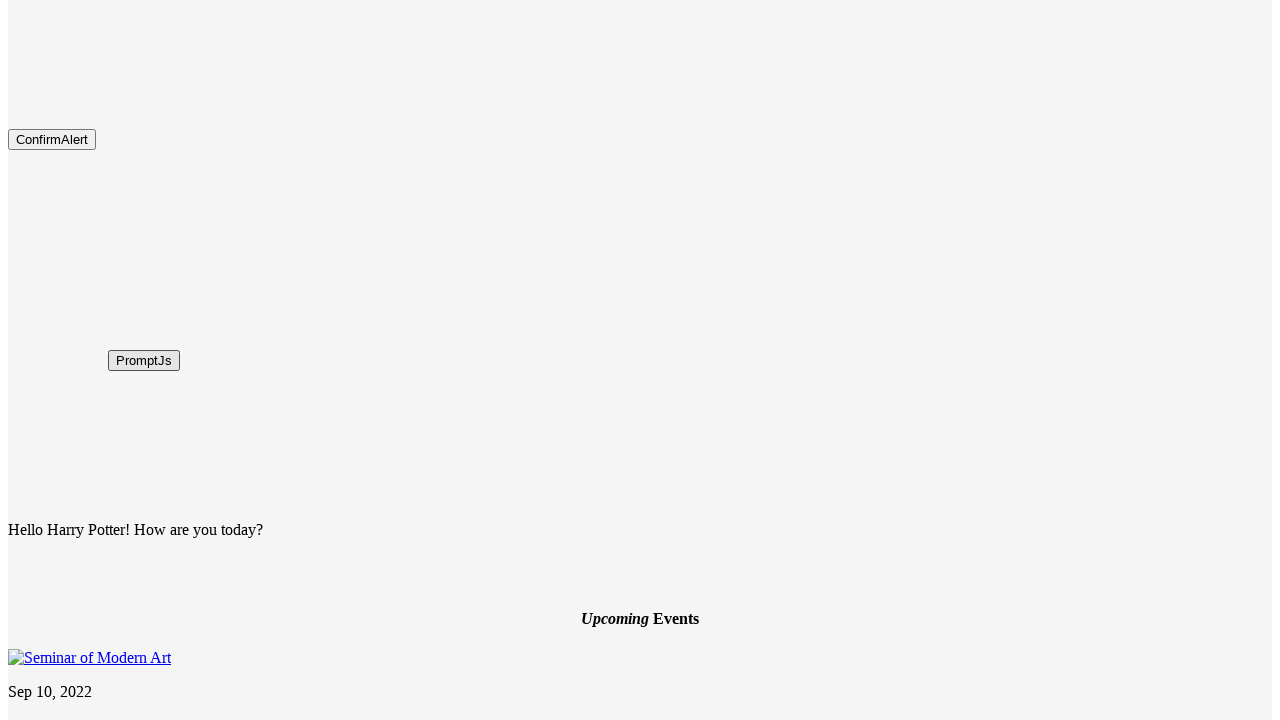

Located result element with id 'demo'
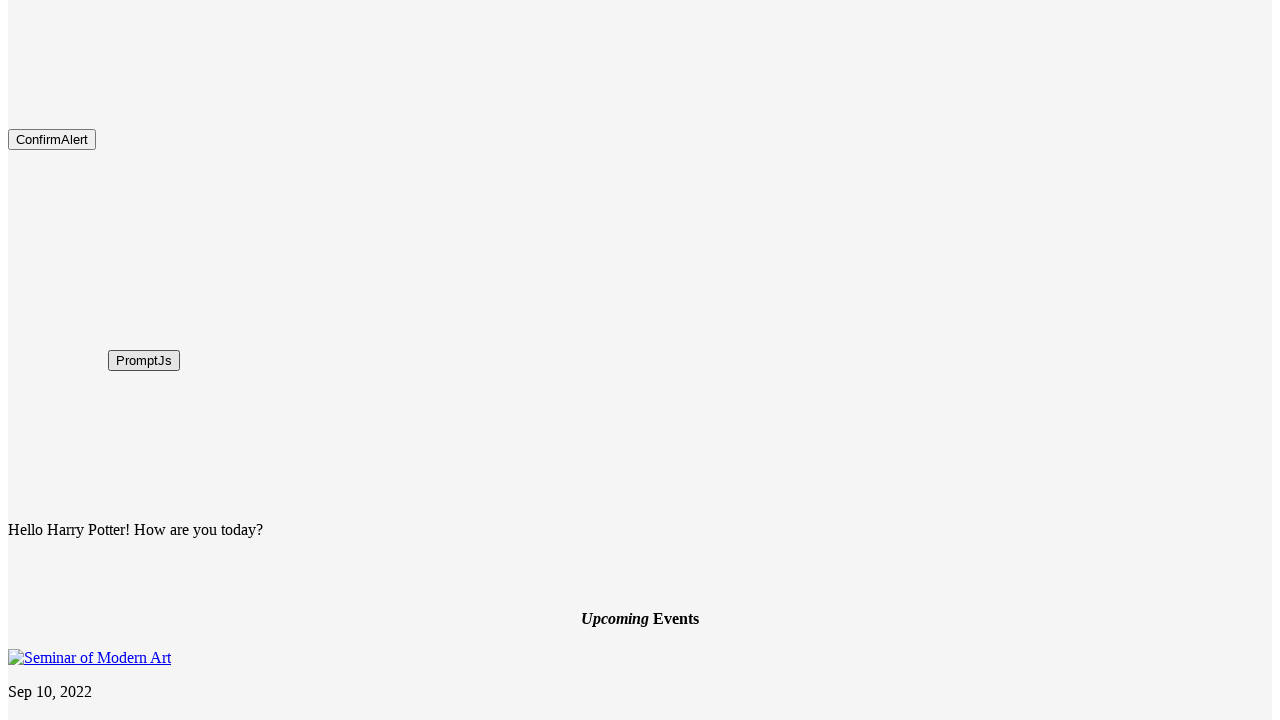

Verified result text contains 'Hello Harry Potter! How are you today?'
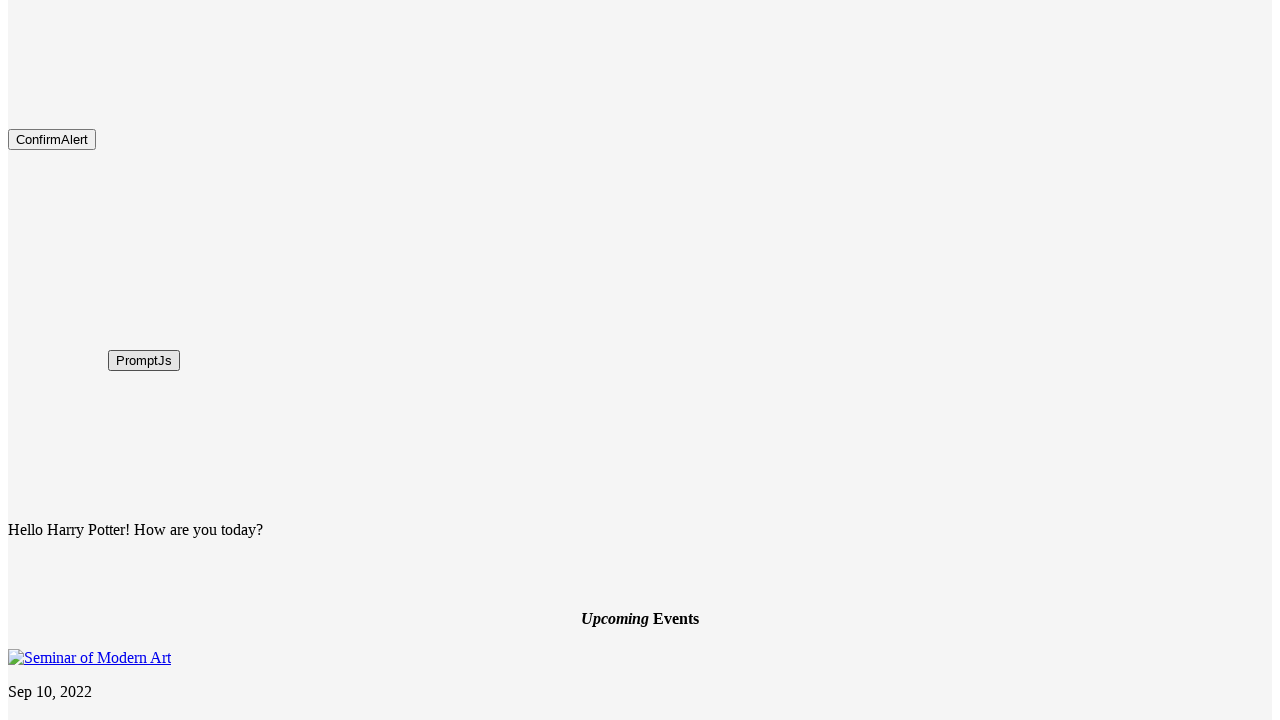

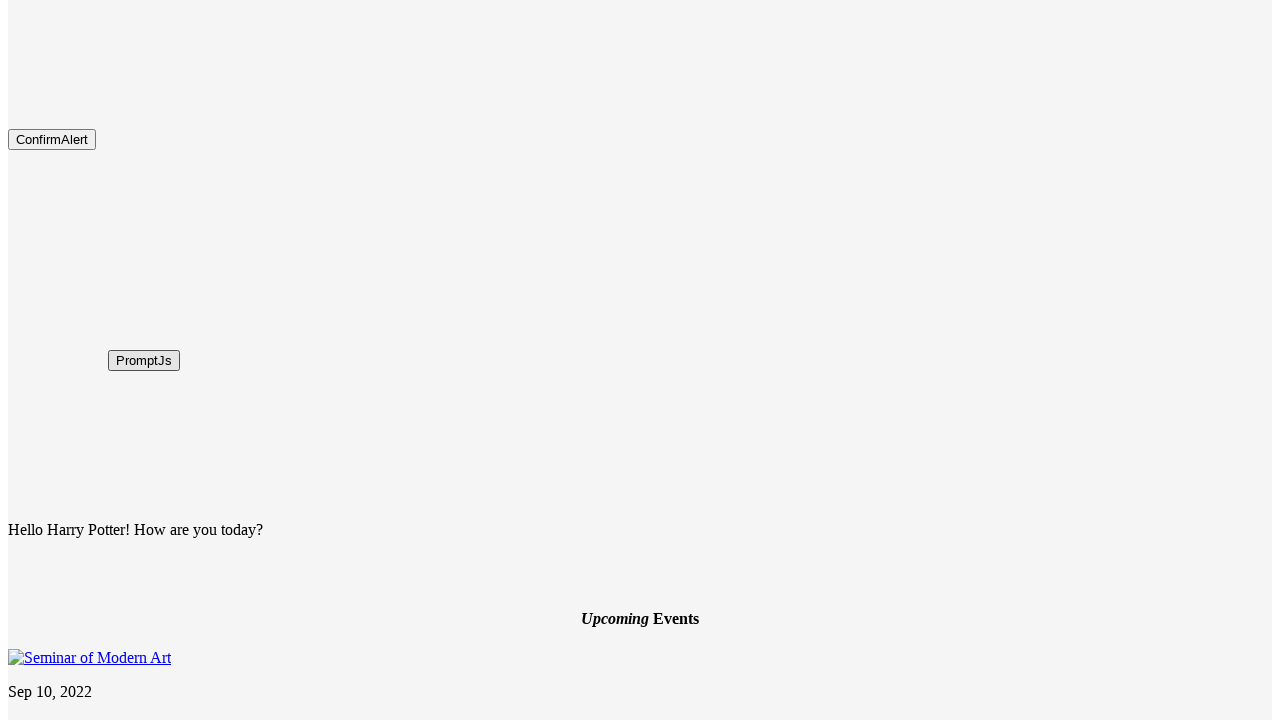